Tests dynamic properties page by waiting for a button to become clickable after a delay, demonstrating explicit wait functionality

Starting URL: https://demoqa.com/dynamic-properties

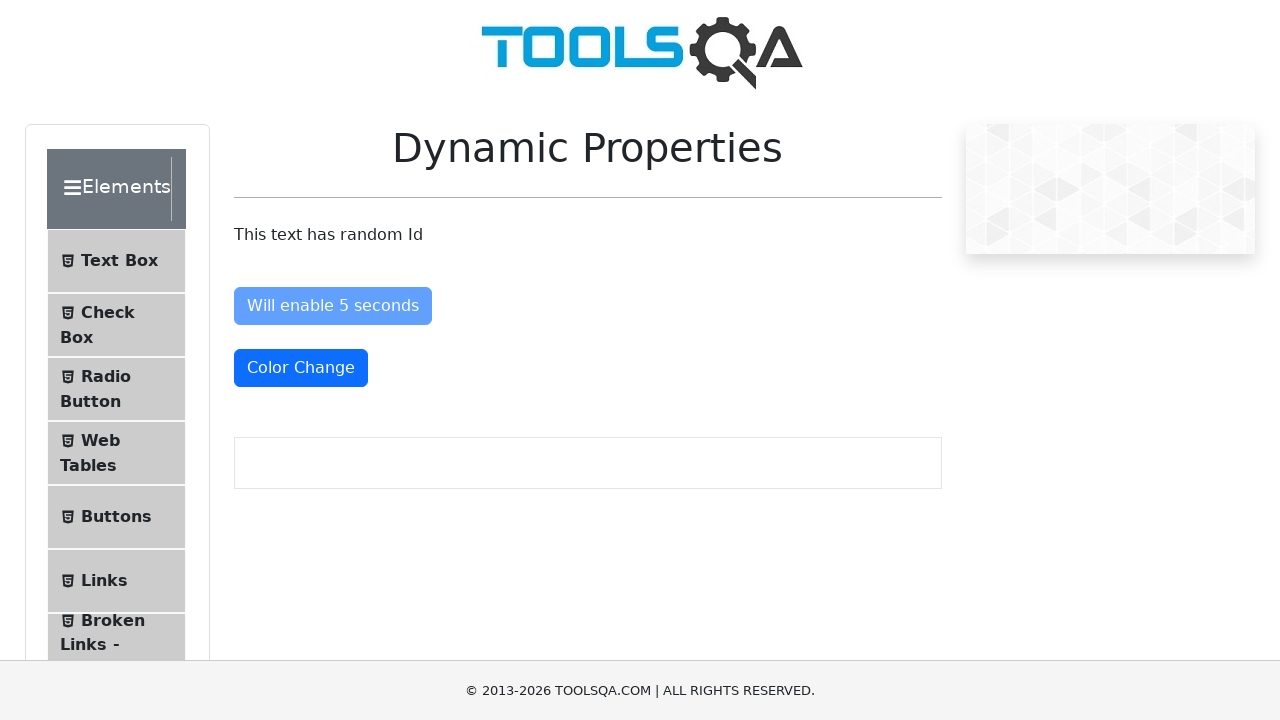

Waited for 'Enable After' button to become enabled (explicit wait completed)
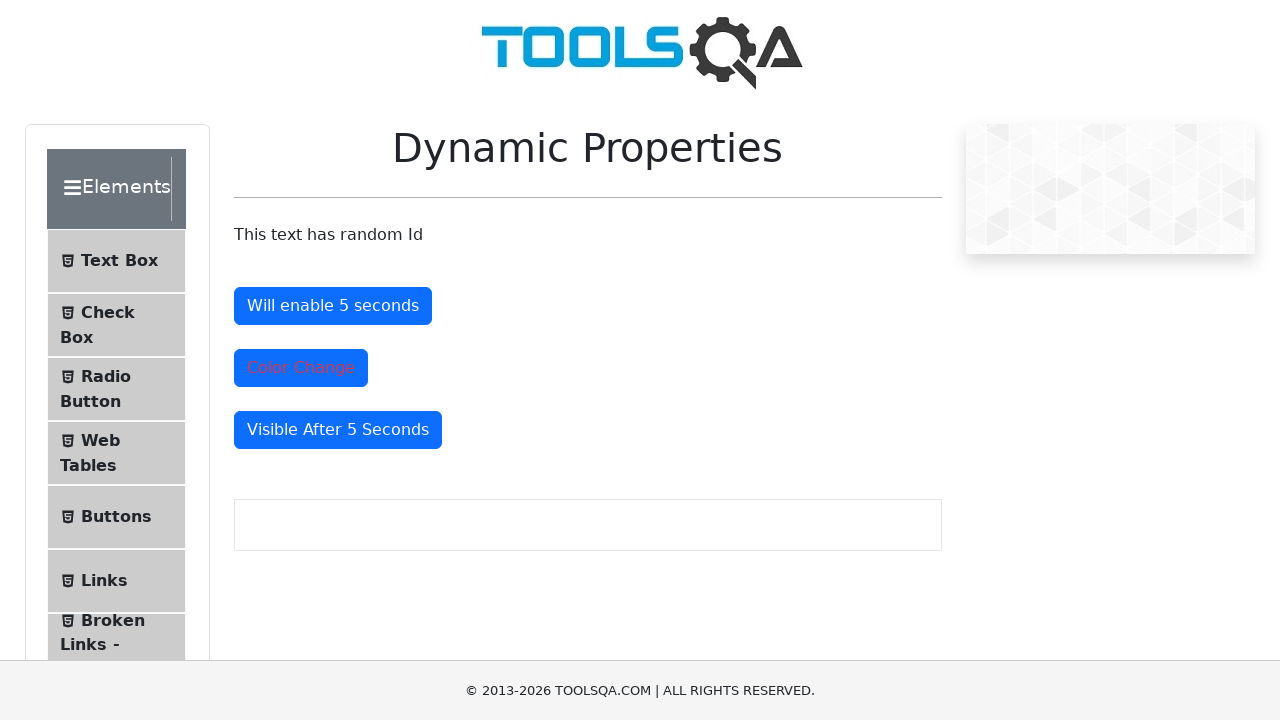

Located the 'Enable After' button element
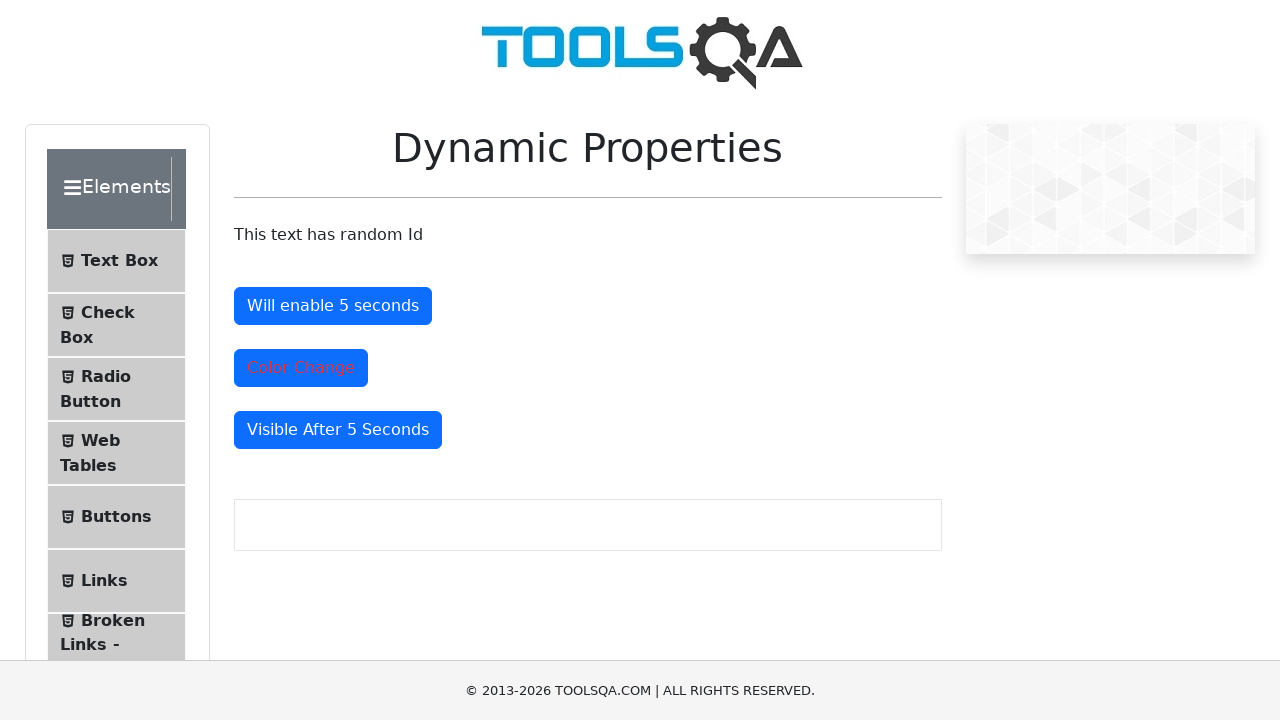

Clicked the 'Enable After' button at (333, 306) on button#enableAfter
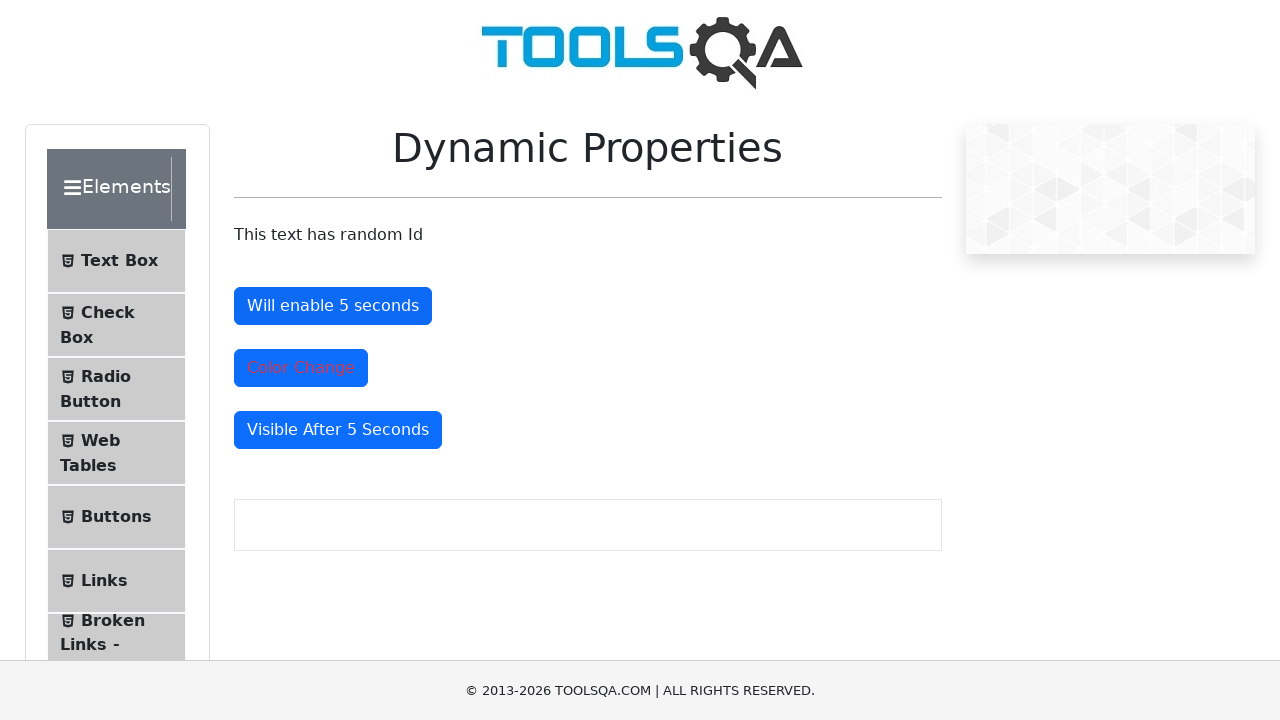

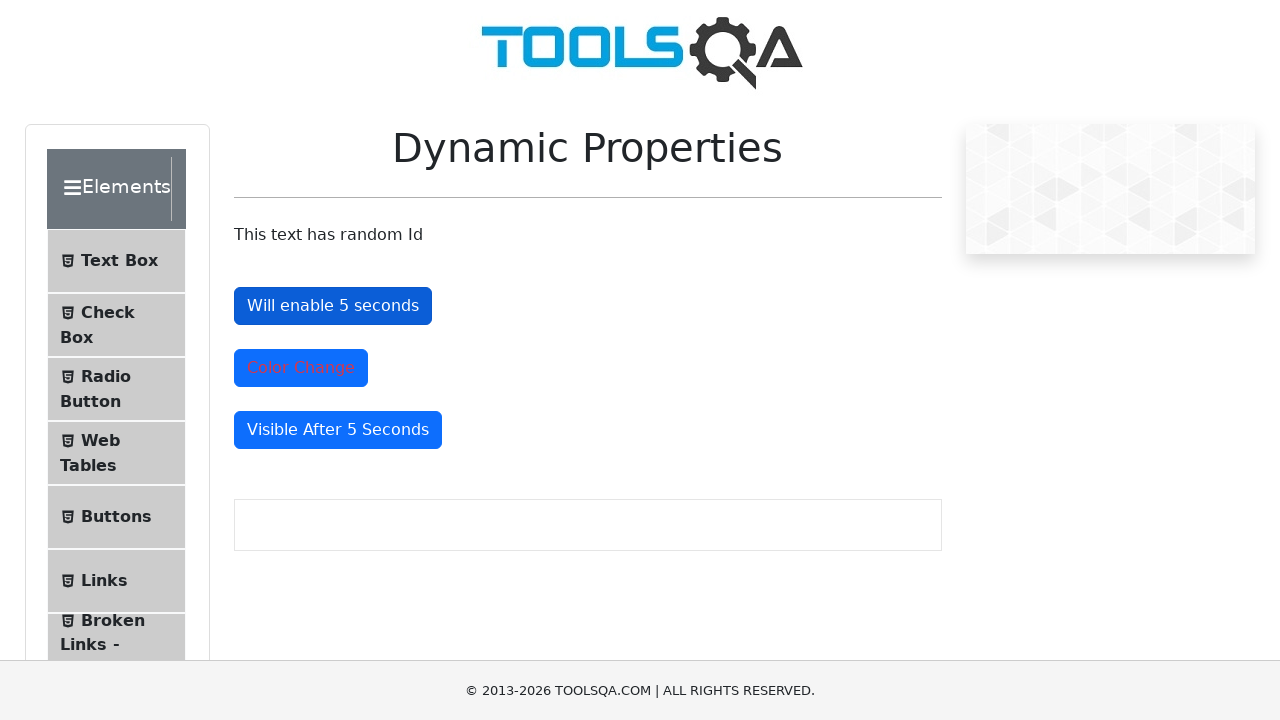